Opens the Rahul Shetty Academy Selenium Practice page to verify the page loads successfully

Starting URL: https://rahulshettyacademy.com/seleniumPractise/#/

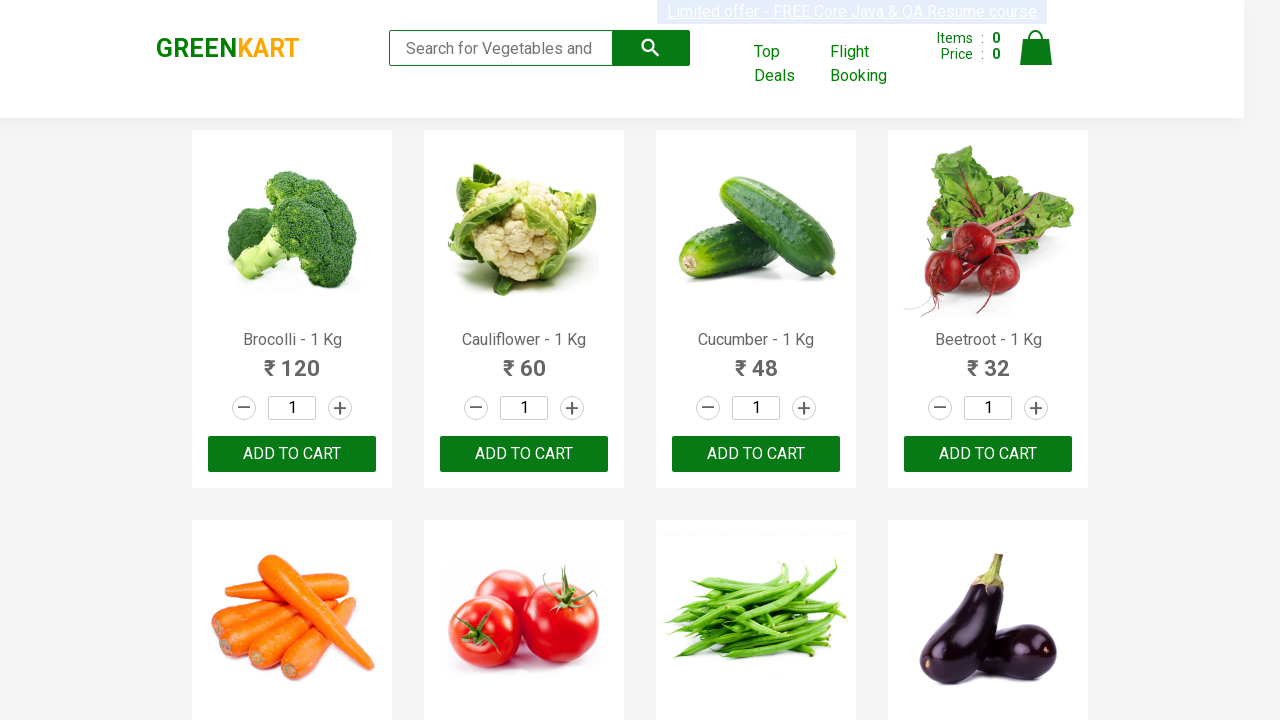

Waited for page DOM to fully load
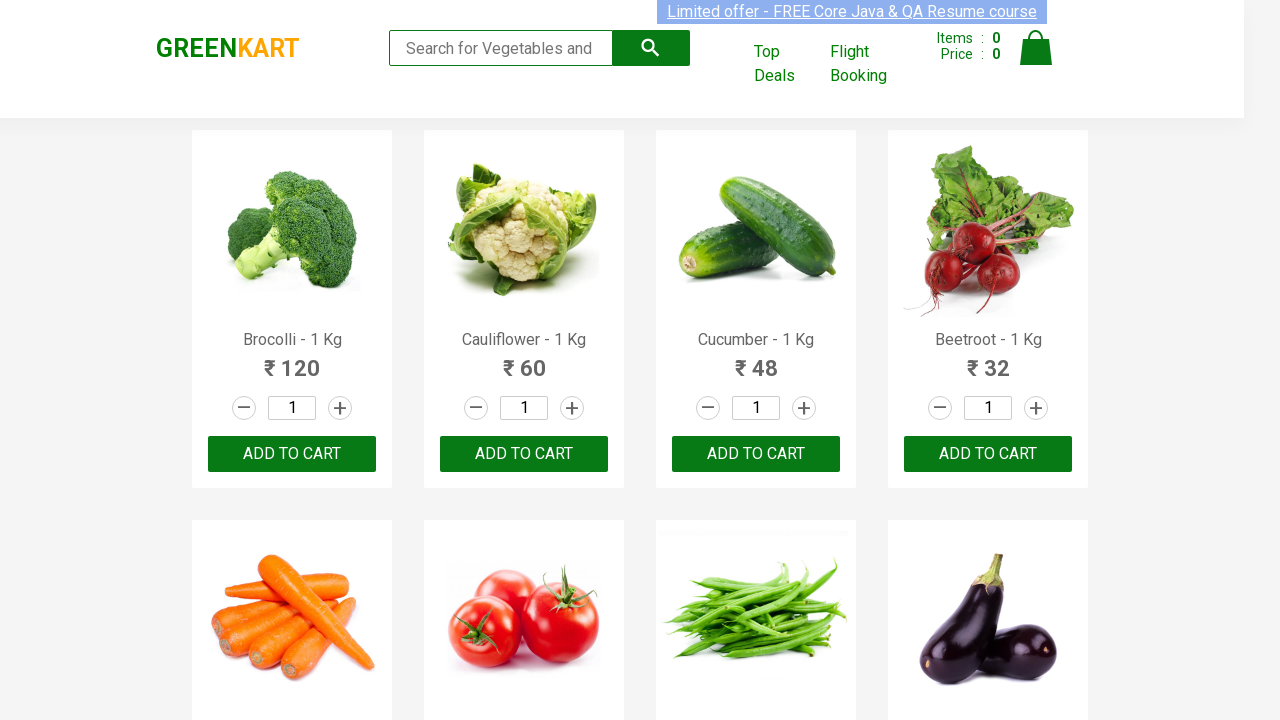

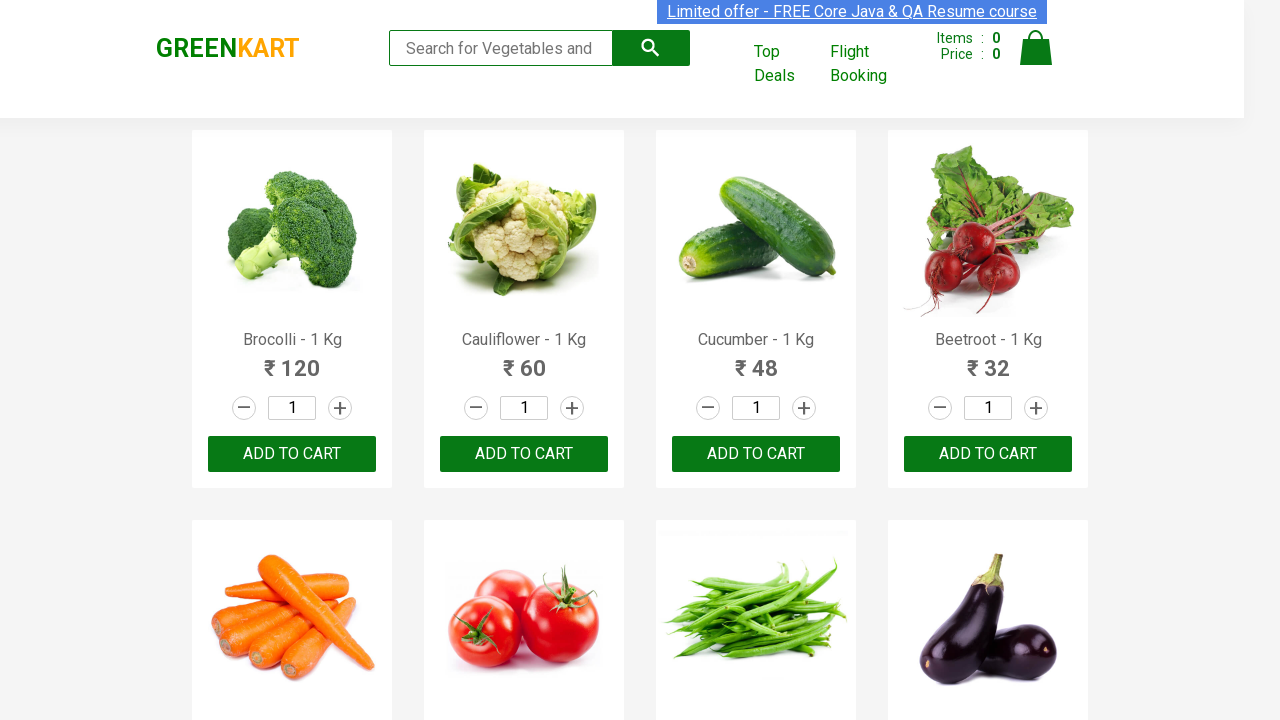